Opens the SpiceJet website homepage in incognito mode with geolocation disabled

Starting URL: https://www.spicejet.com/

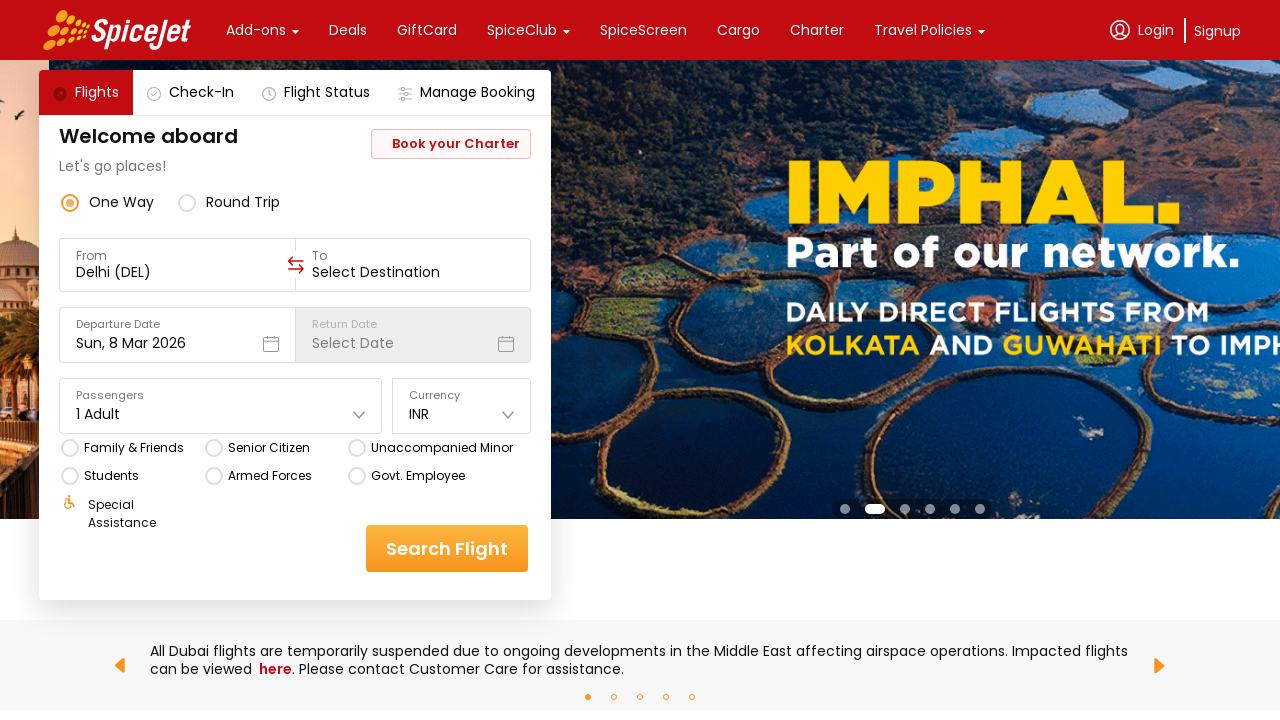

SpiceJet homepage loaded completely (DOM content loaded)
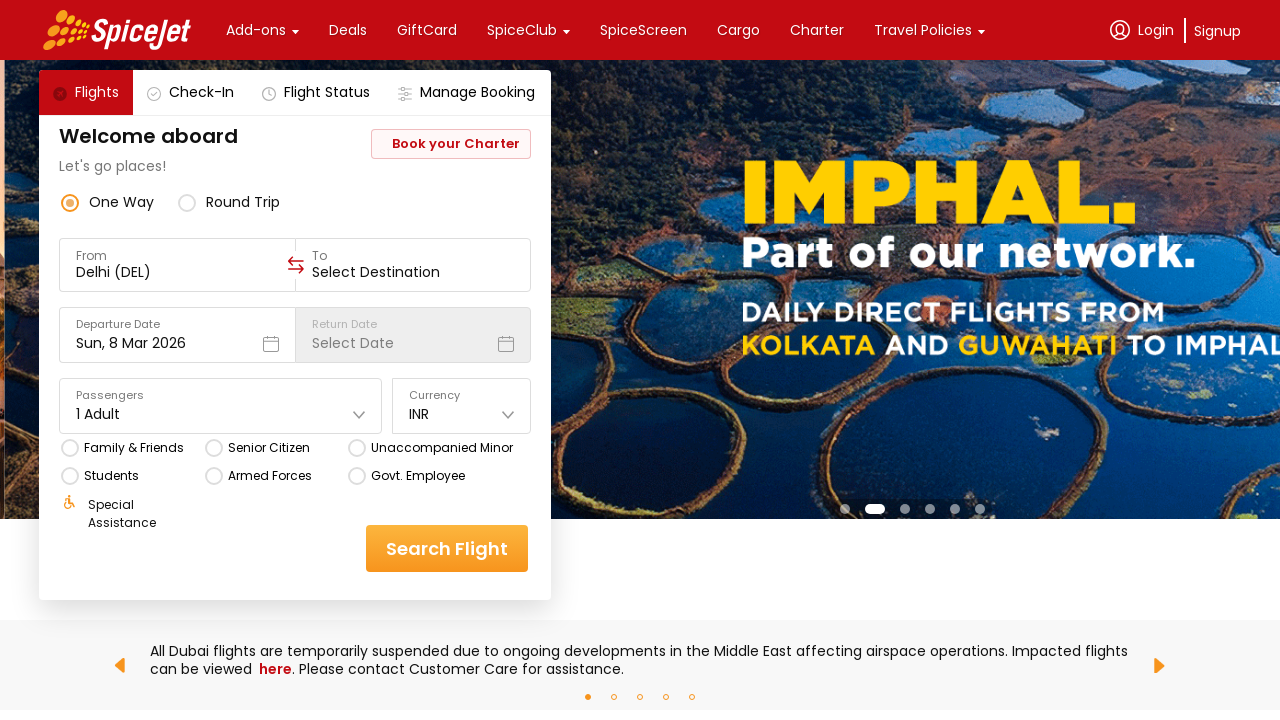

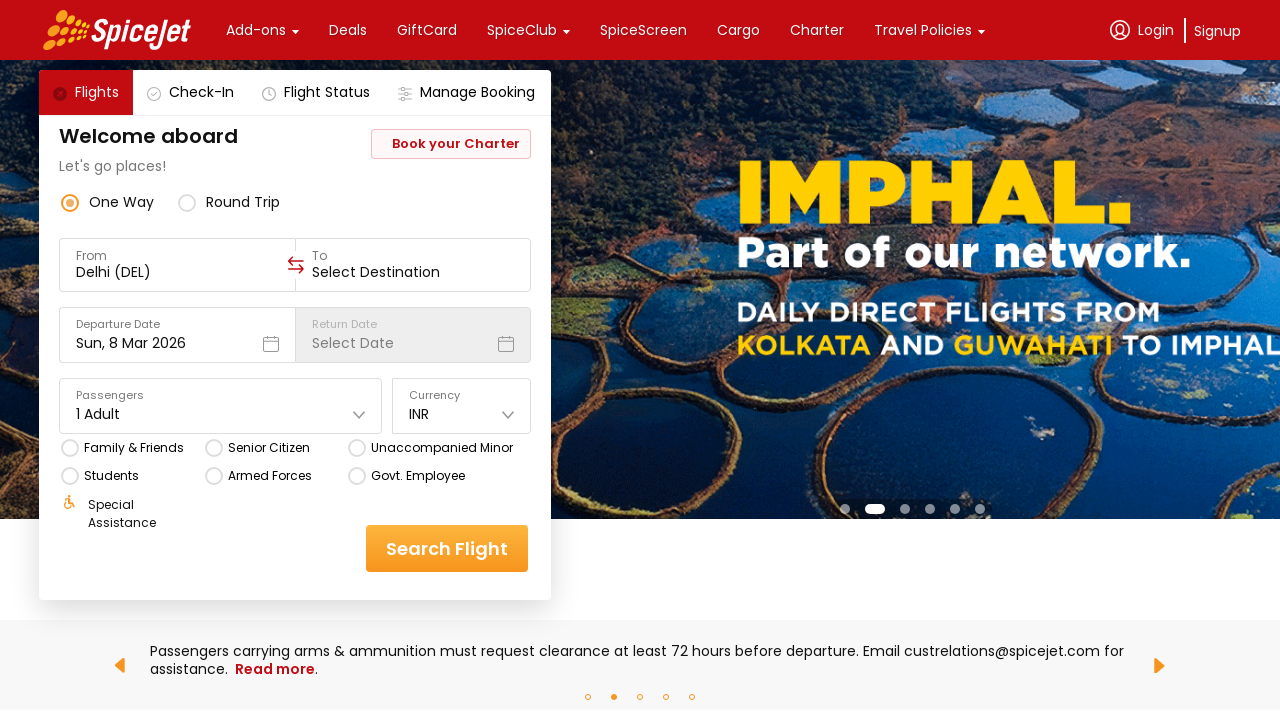